Waits for price to reach $100, then solves a mathematical captcha by calculating ln(abs(12*sin(x))) and submitting the answer

Starting URL: http://suninjuly.github.io/explicit_wait2.html

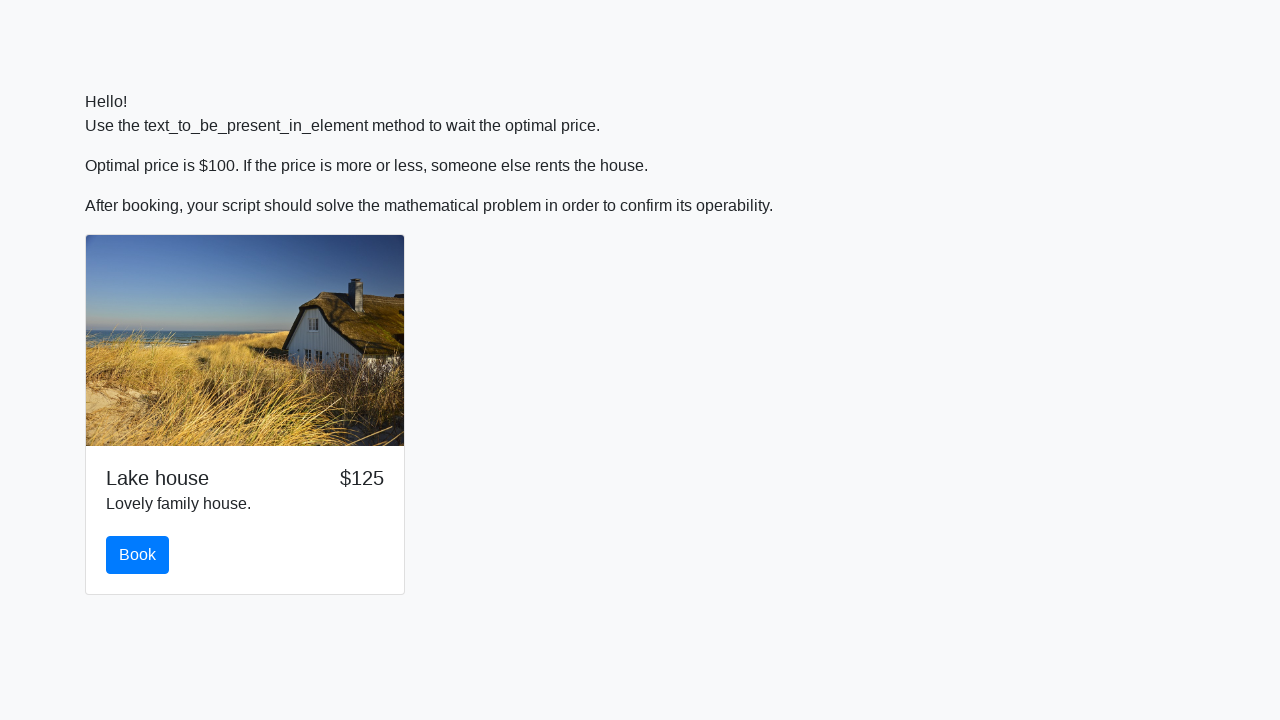

Waited for price to reach $100
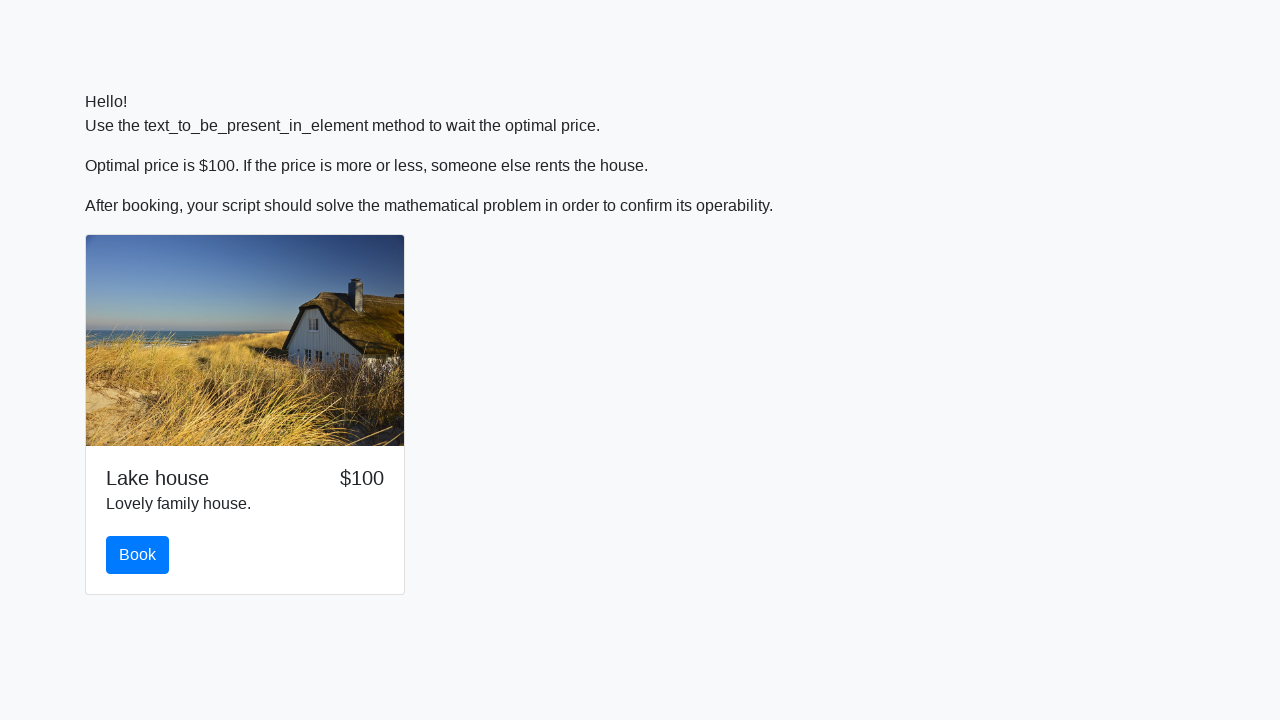

Clicked the book button at (138, 555) on #book
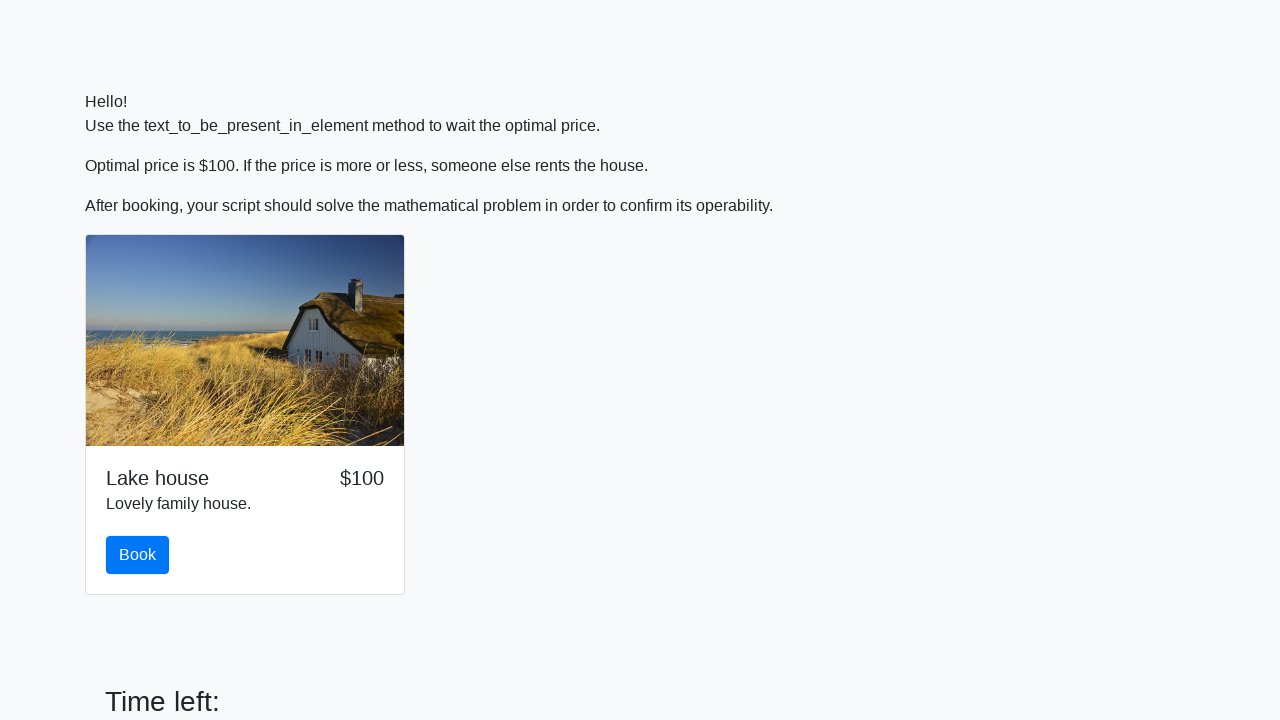

Retrieved x value from input field: 200
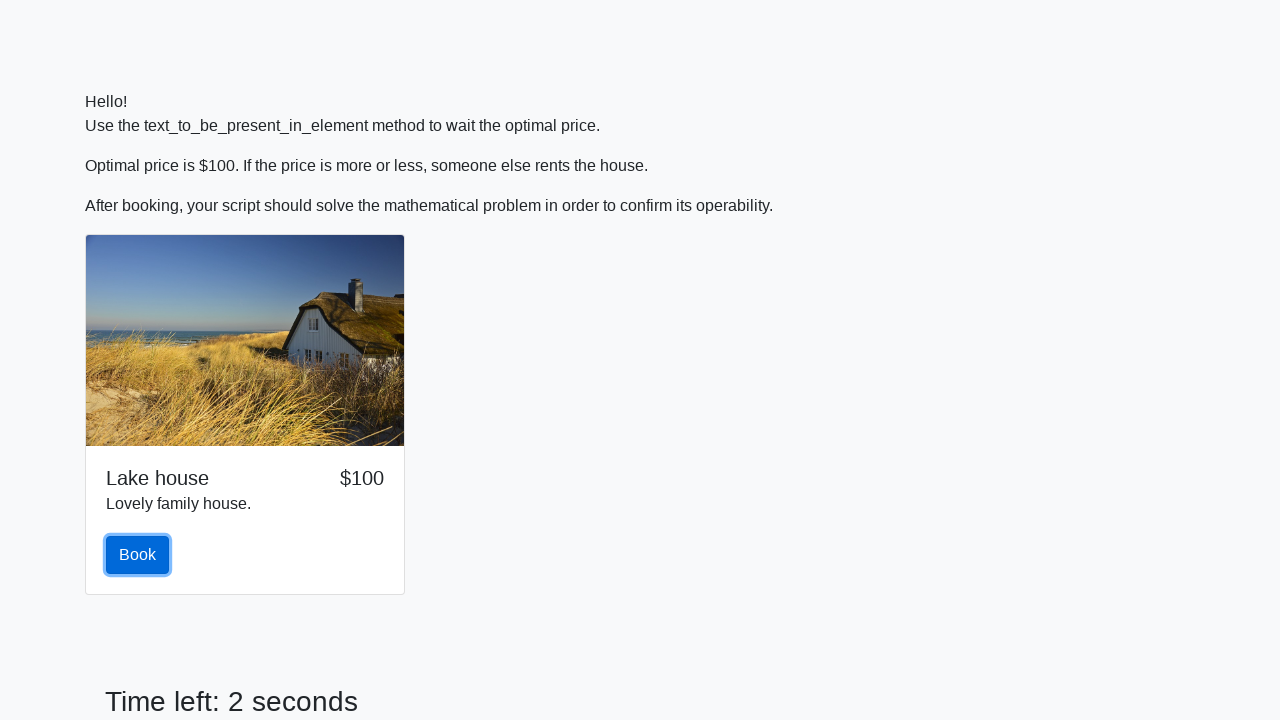

Calculated mathematical captcha answer: ln(abs(12*sin(200))) = 2.3494274153094987
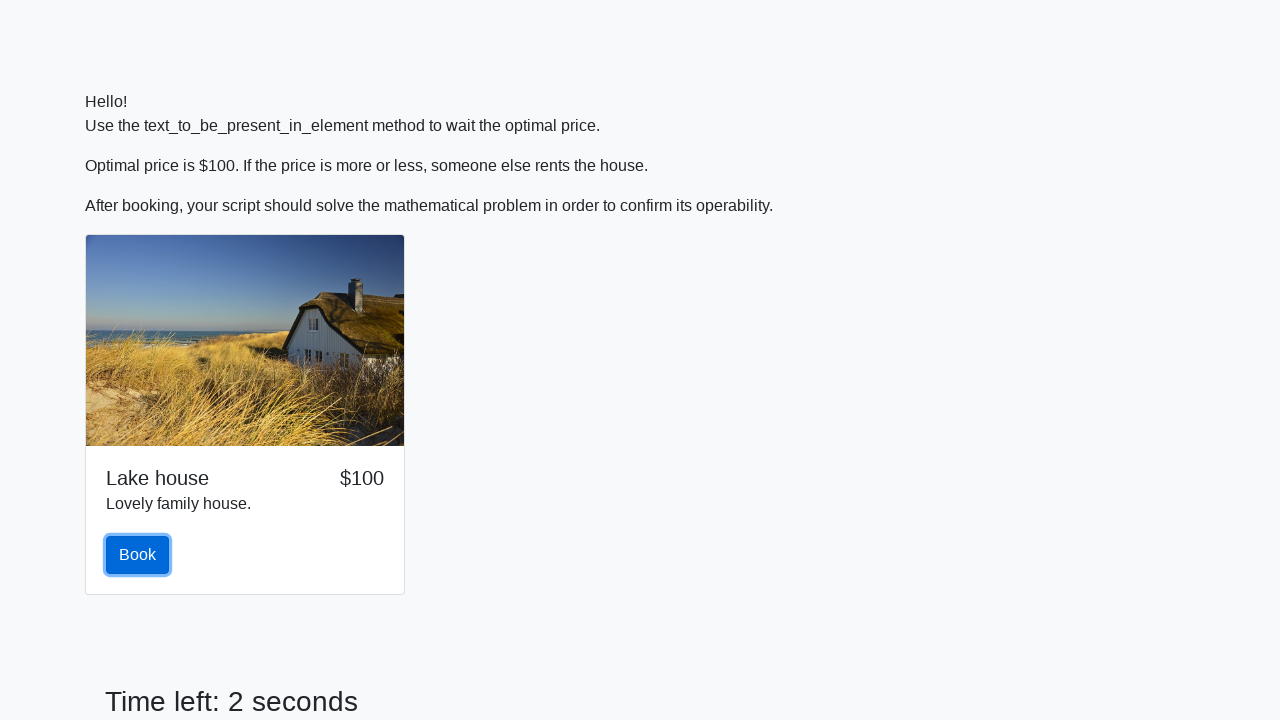

Filled answer field with calculated value: 2.3494274153094987 on #answer
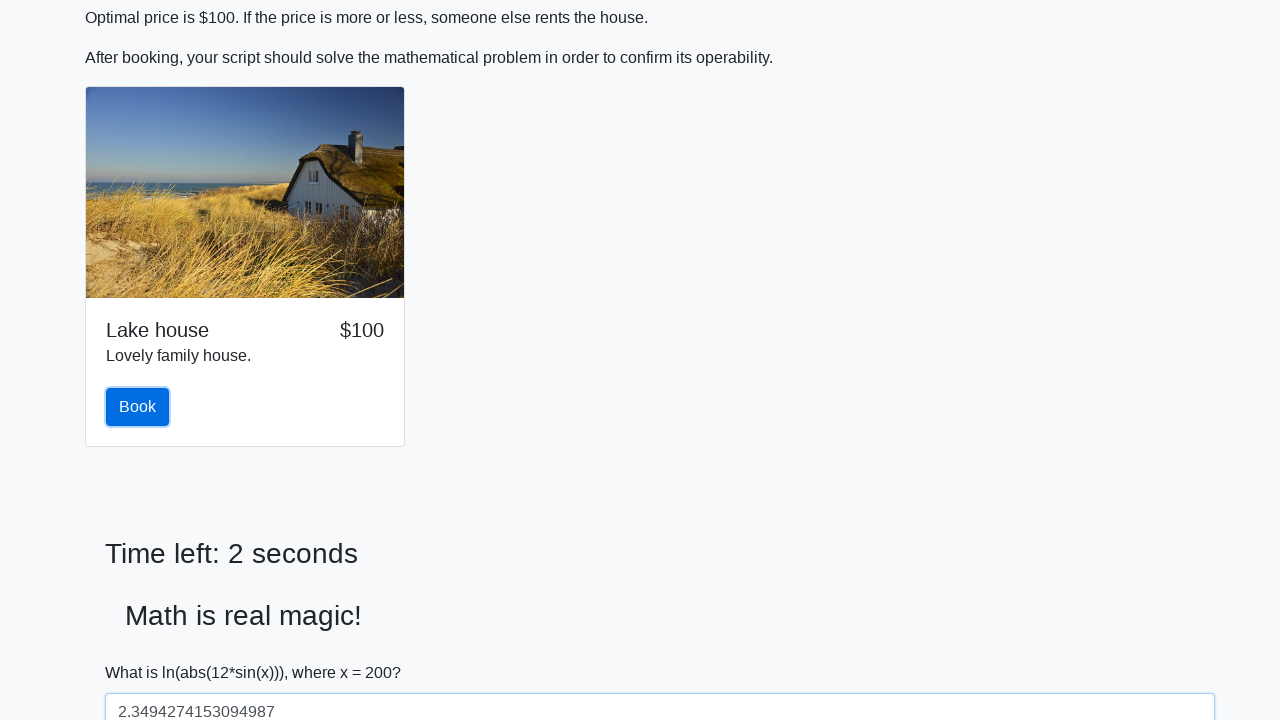

Clicked the solve button to submit the answer at (143, 651) on #solve
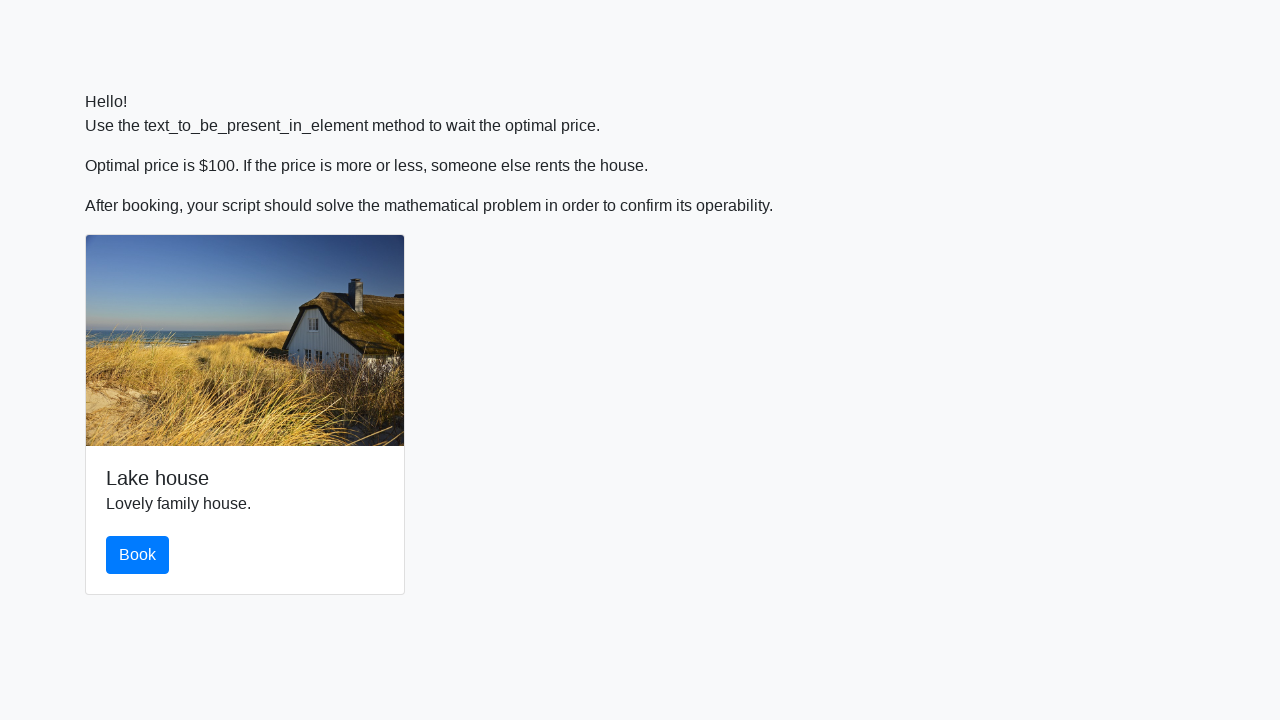

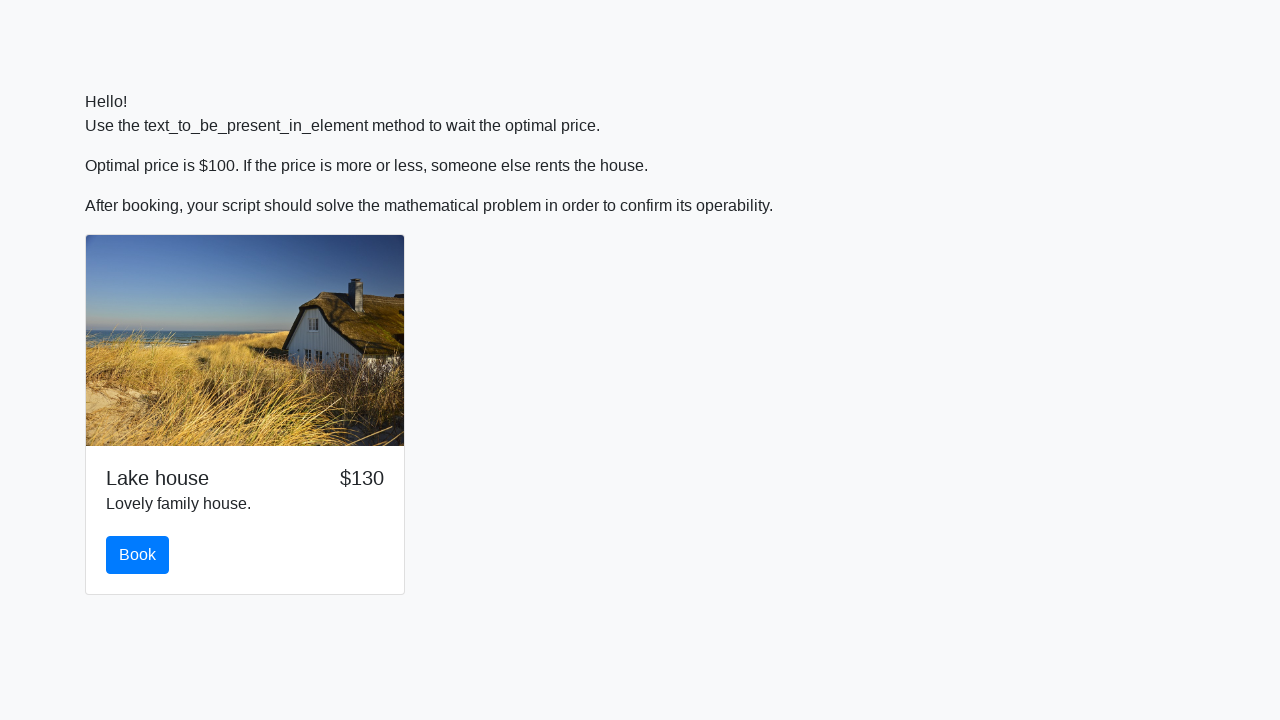